Navigates to the-internet homepage, clicks on "Challenging DOM" link and verifies the link text is correct before clicking.

Starting URL: https://the-internet.herokuapp.com/

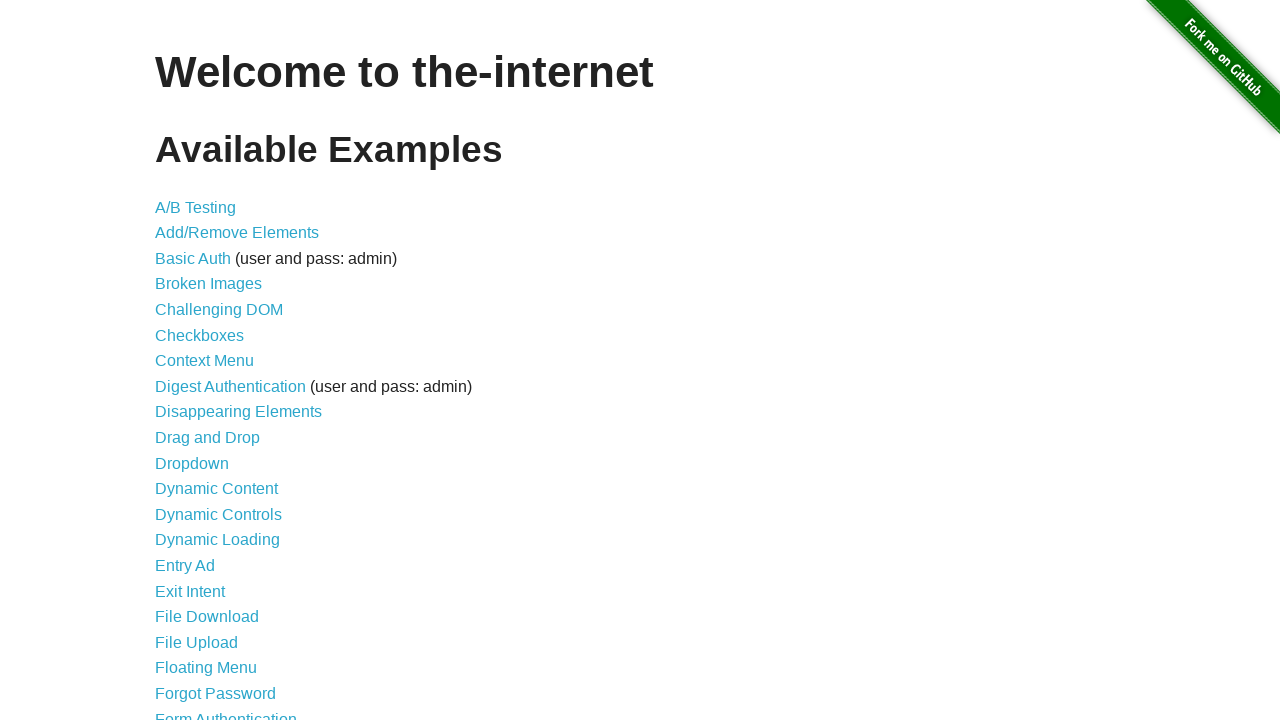

Navigated to the-internet homepage
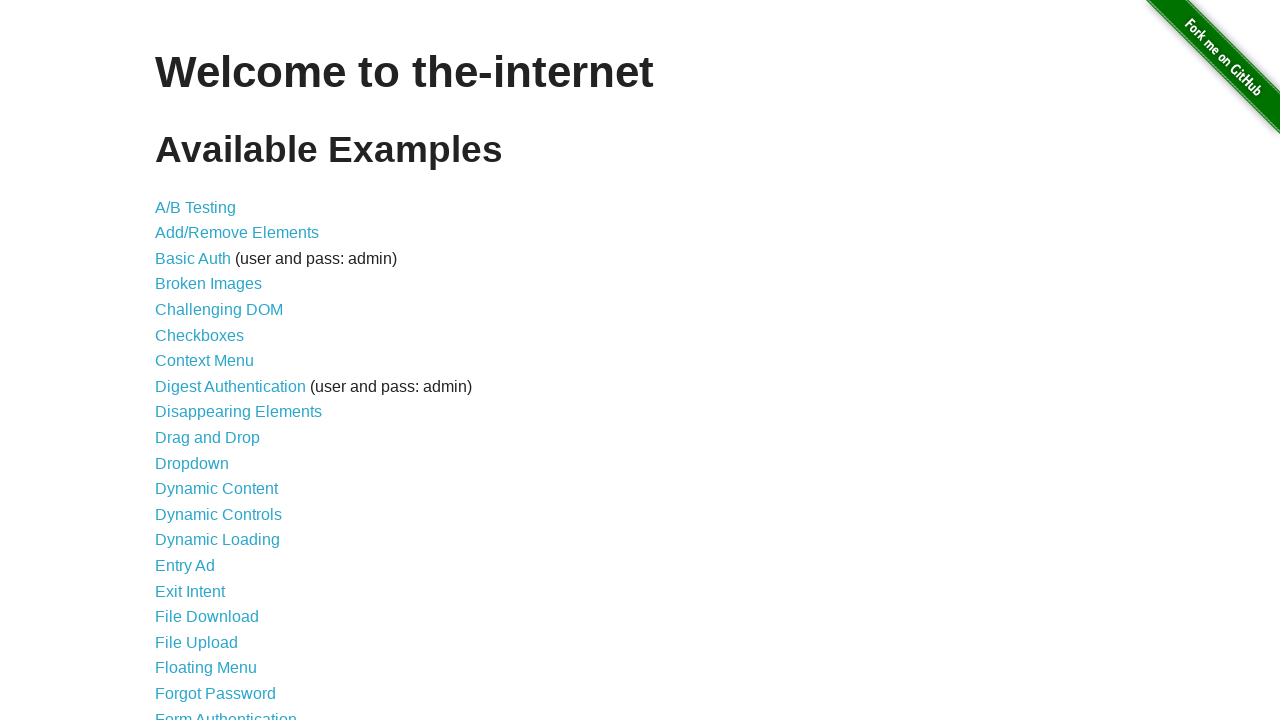

Challenging DOM link is visible on the page
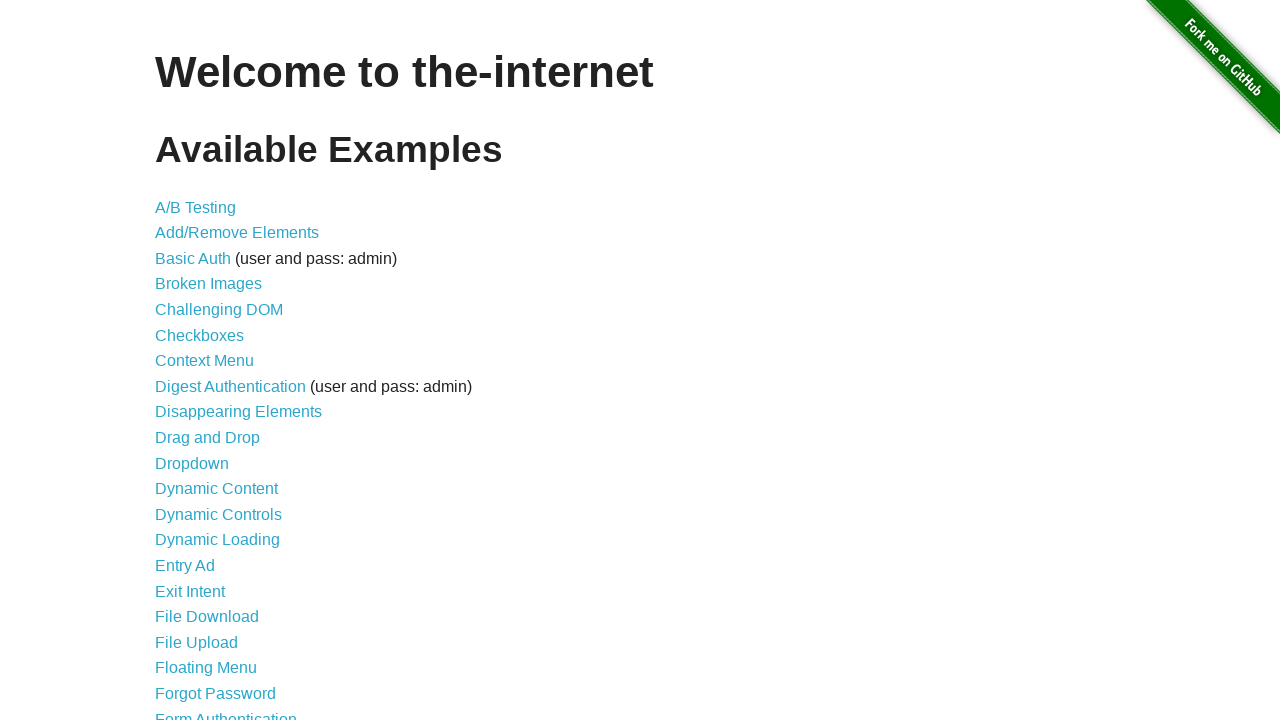

Clicked on Challenging DOM link at (219, 310) on a:text('Challenging DOM')
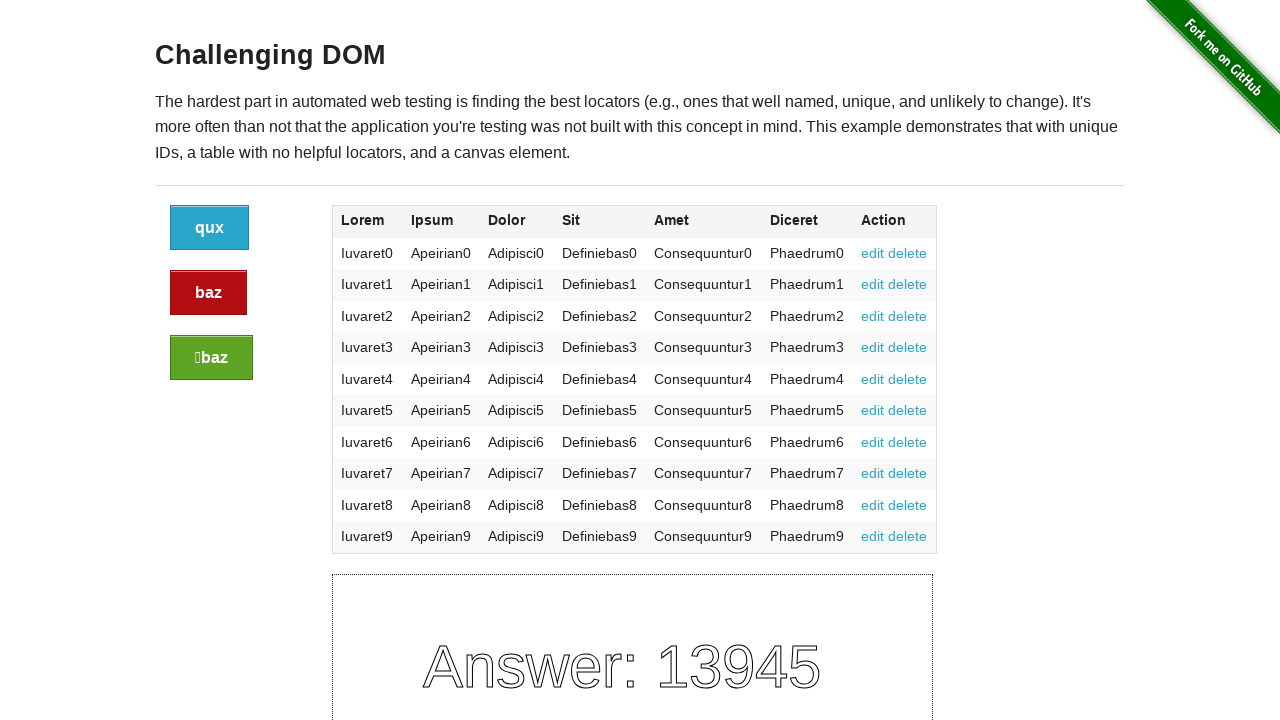

Challenging DOM page loaded successfully
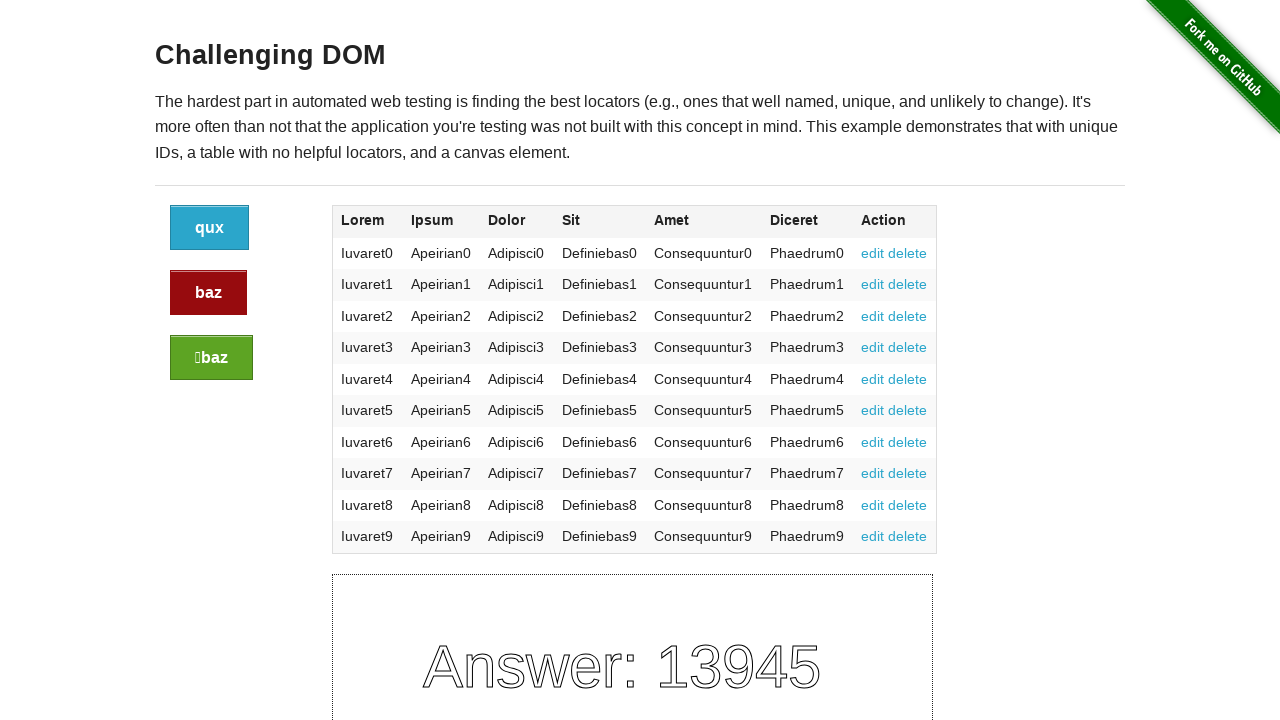

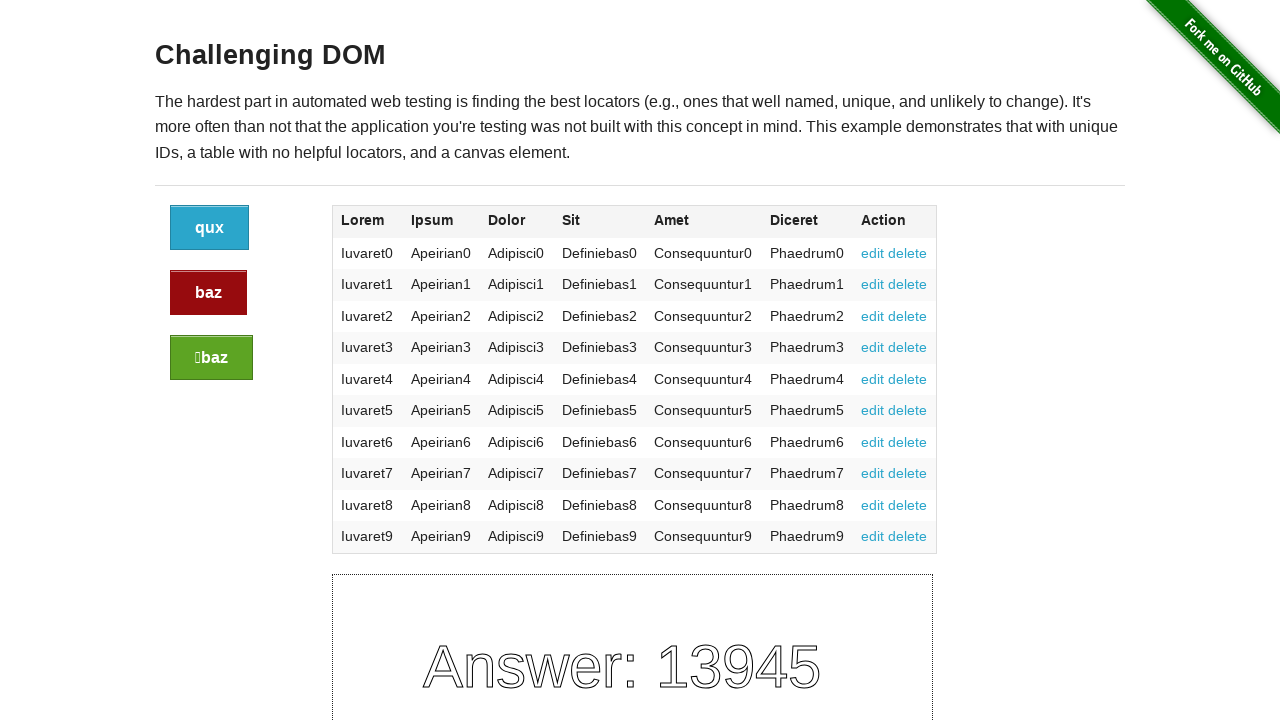